Verifies that the page title is "OrangeHRM"

Starting URL: https://opensource-demo.orangehrmlive.com/web/index.php/auth/login

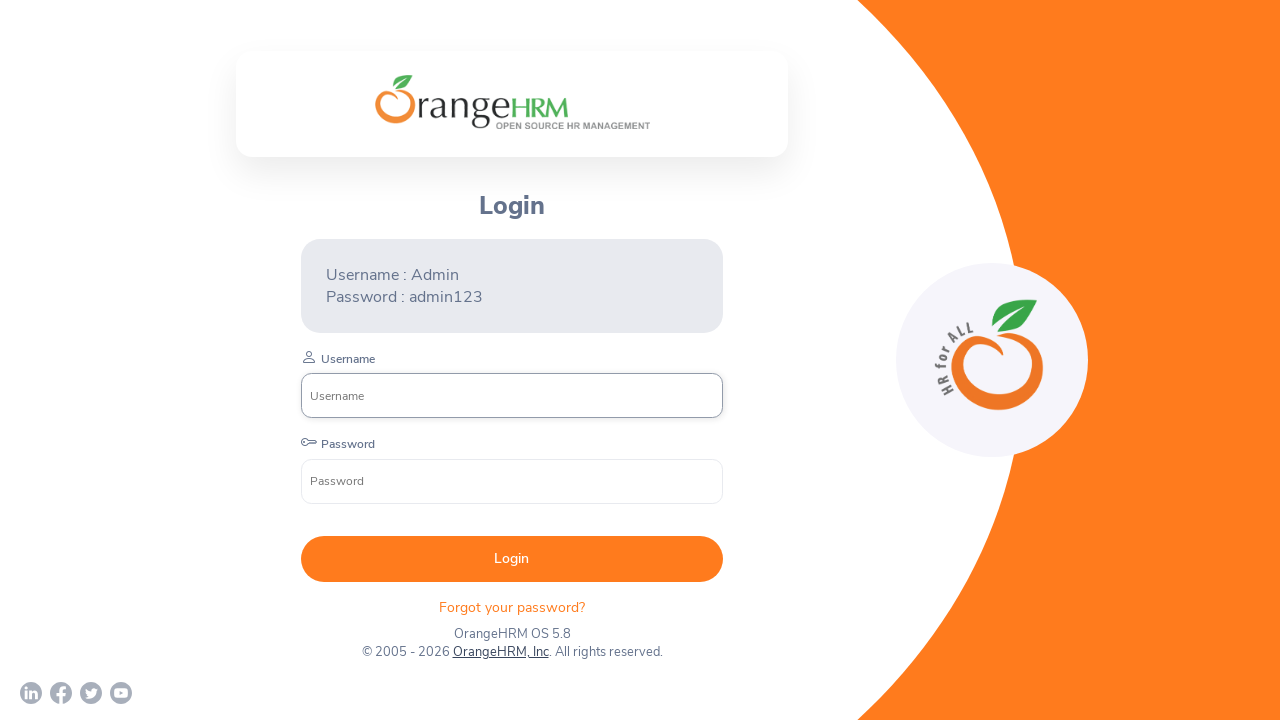

Waited for page to reach domcontentloaded state
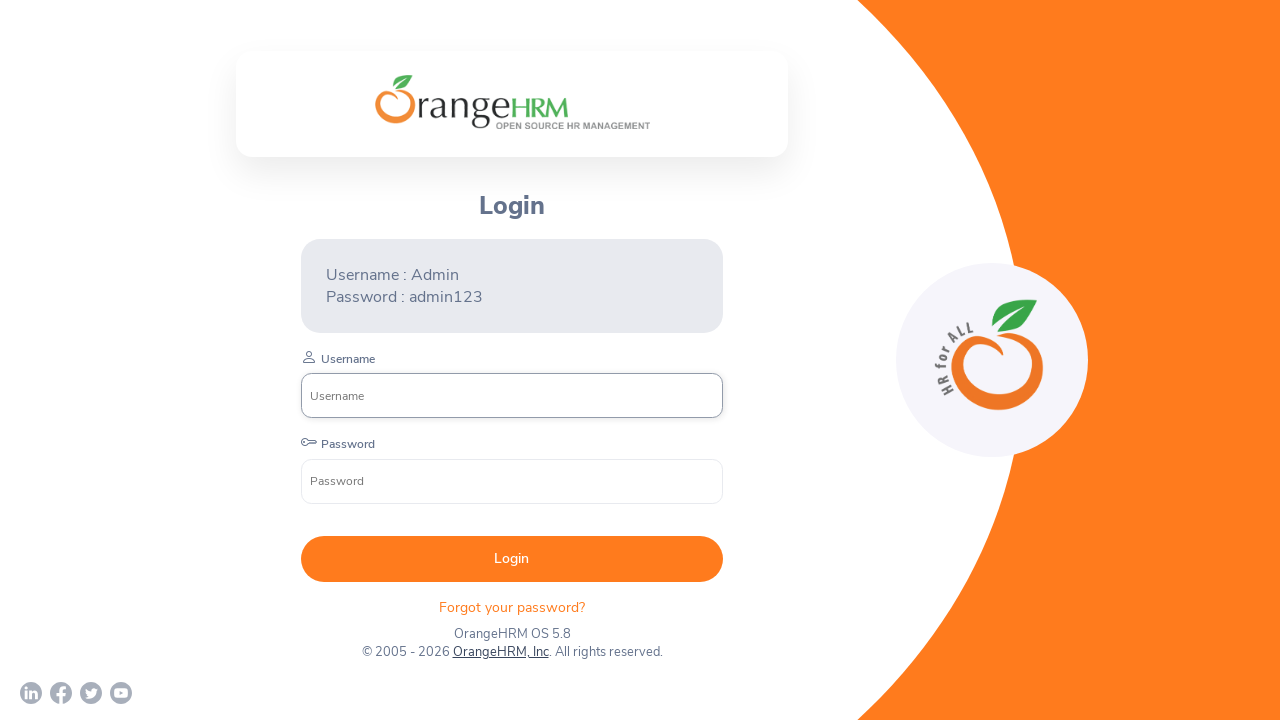

Verified page title is 'OrangeHRM'
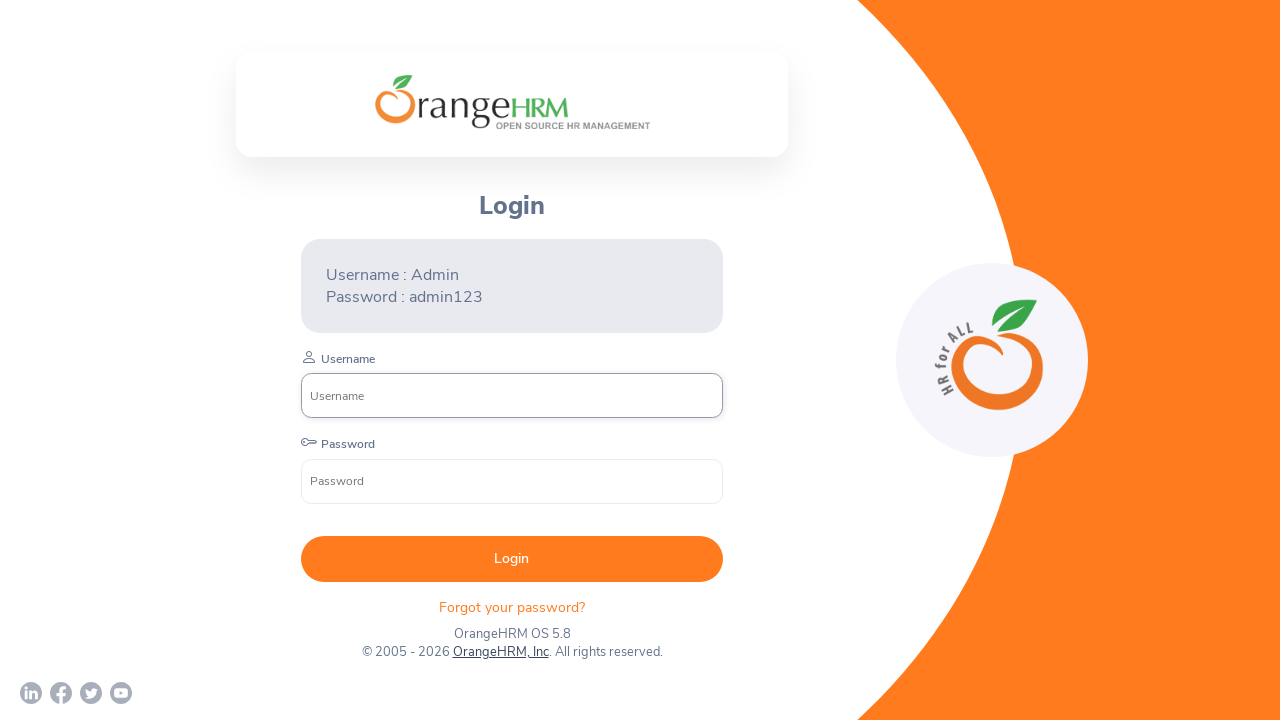

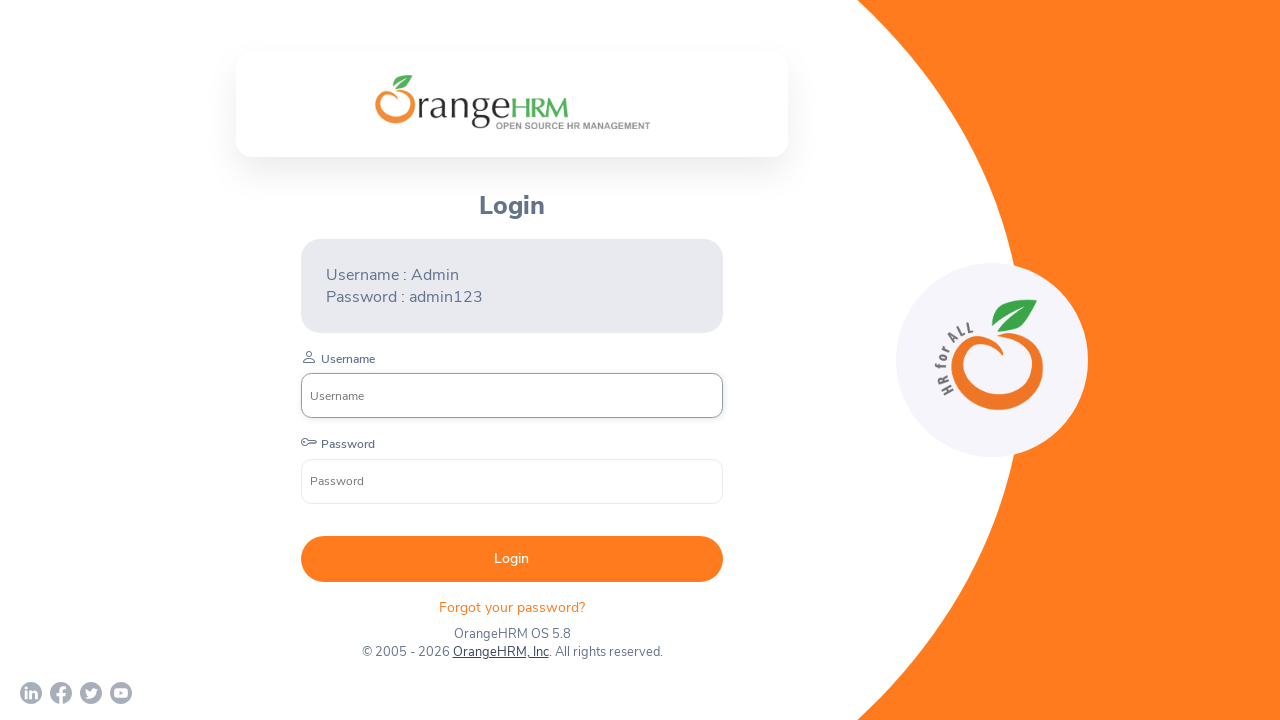